Tests drawing functionality on a signature canvas by performing mouse movements and click-and-hold actions to create a signature pattern

Starting URL: https://signature-generator.com/draw-signature/

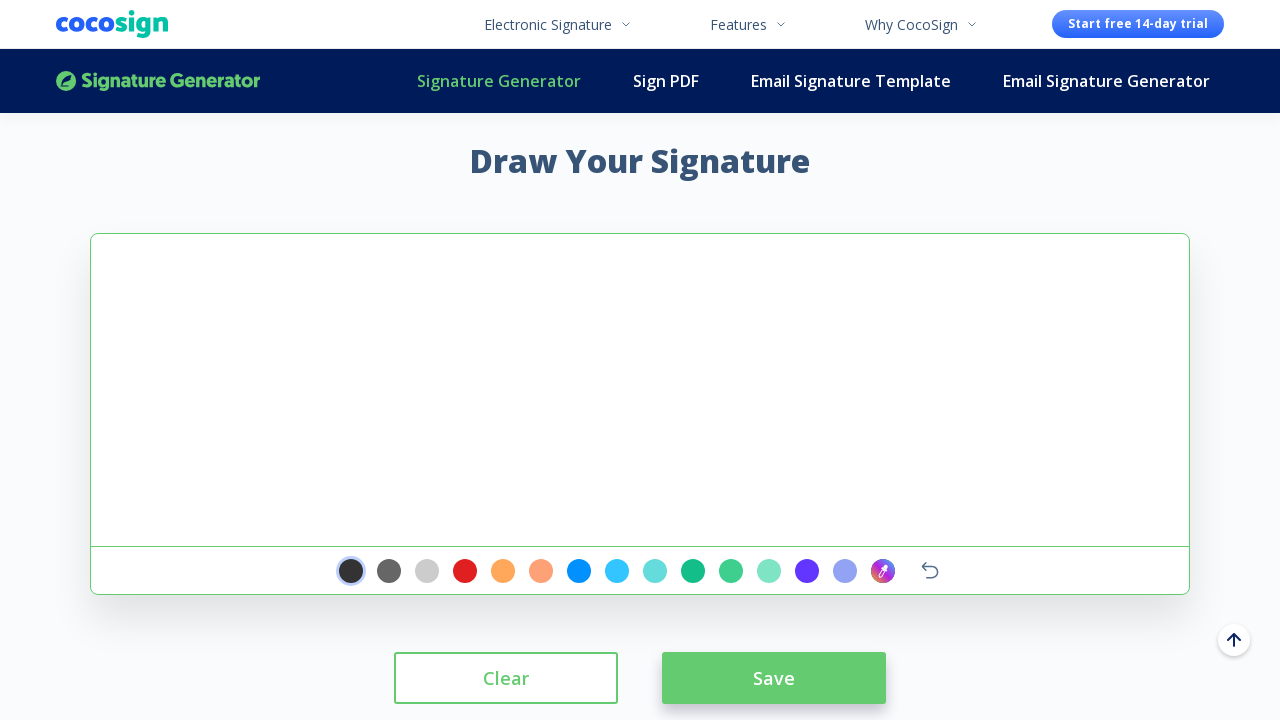

Located signature canvas element
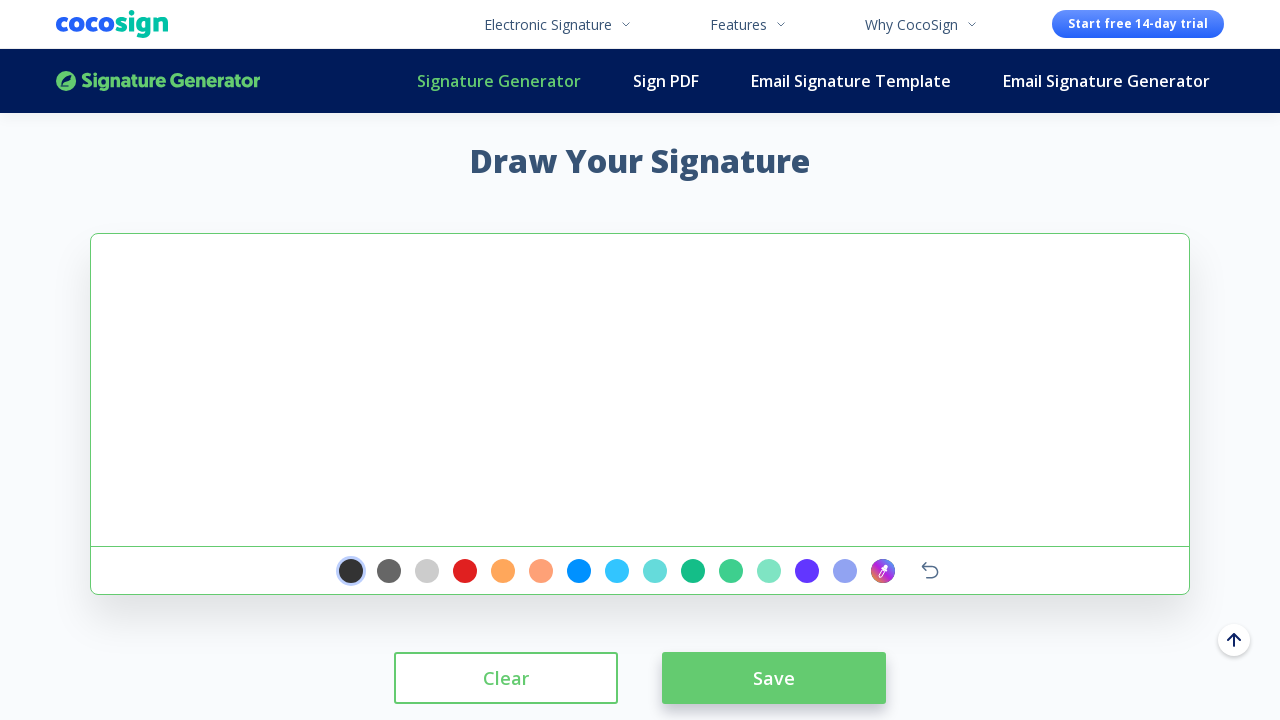

Retrieved canvas bounding box for positioning
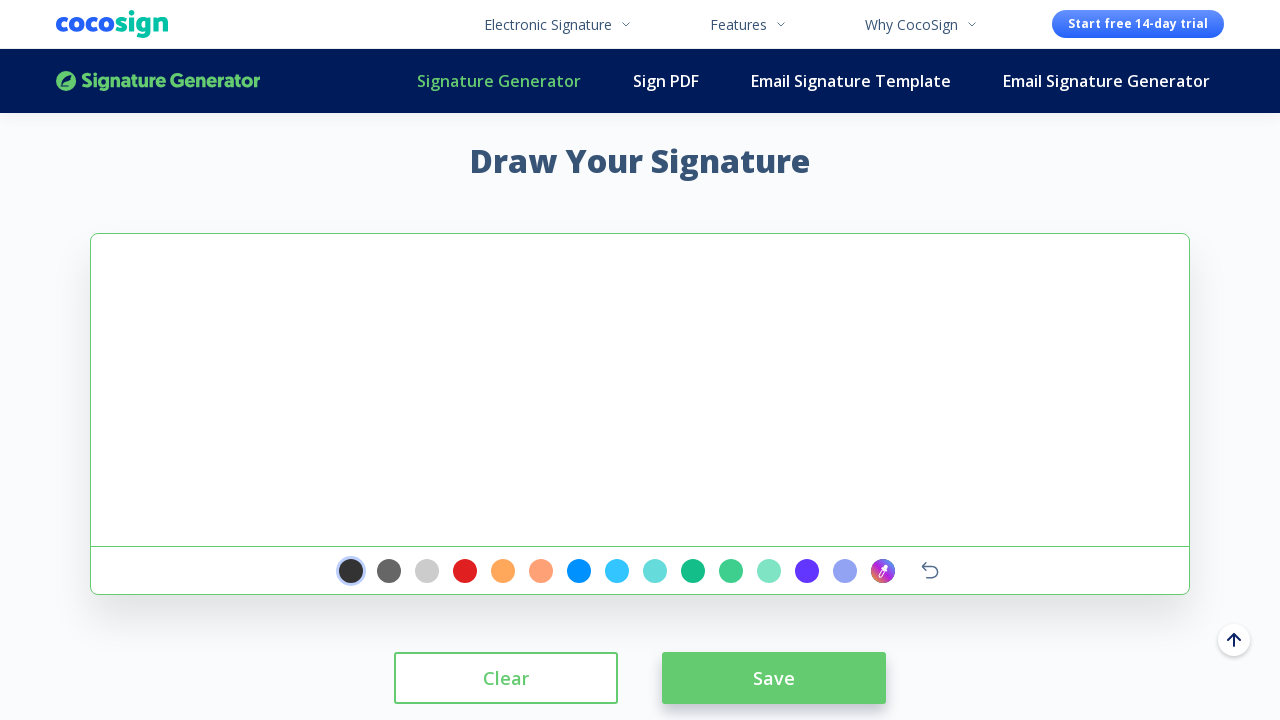

Clicked on canvas center to start drawing at (640, 390)
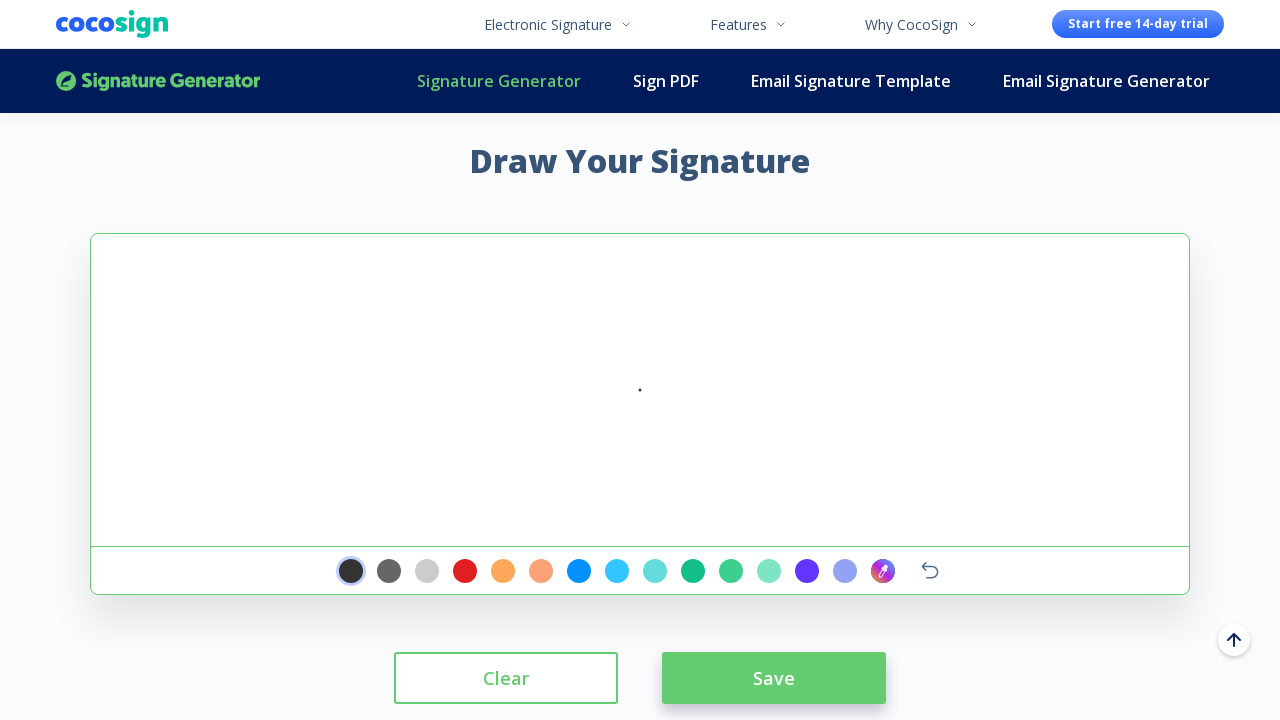

Moved mouse to starting position (10px right, 100px up from center) at (650, 290)
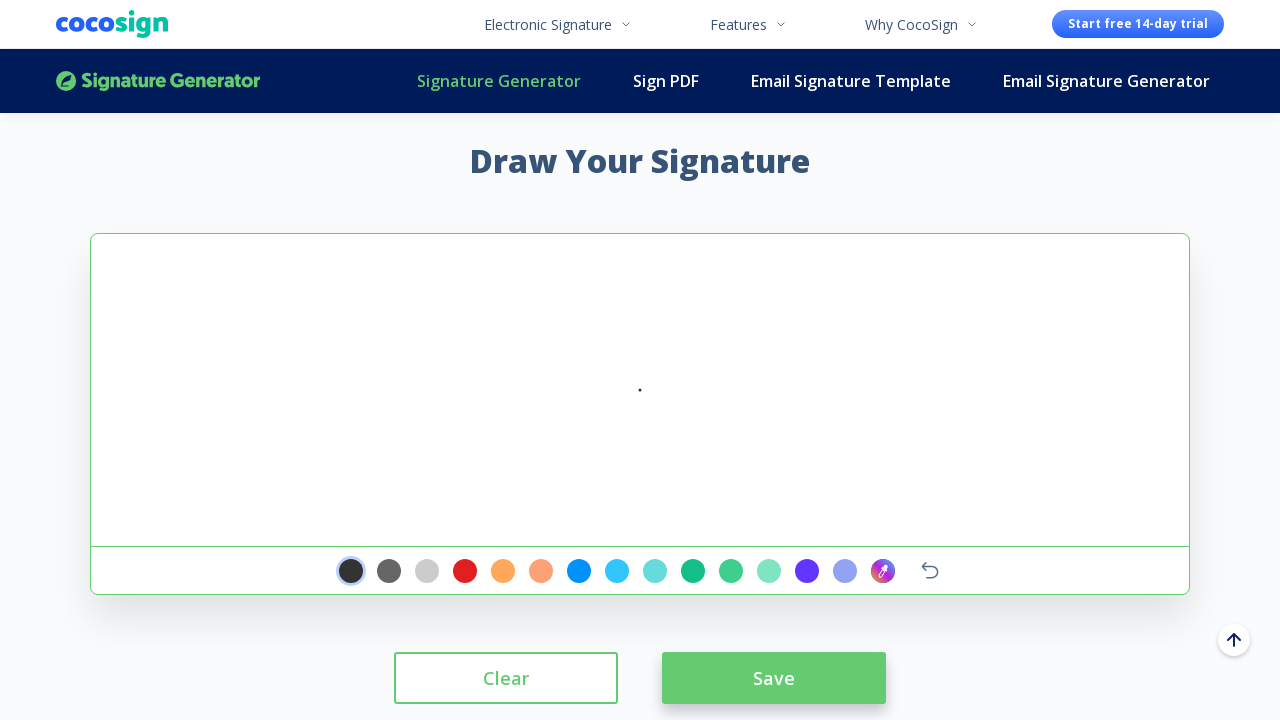

Pressed mouse button down to begin drawing at (650, 290)
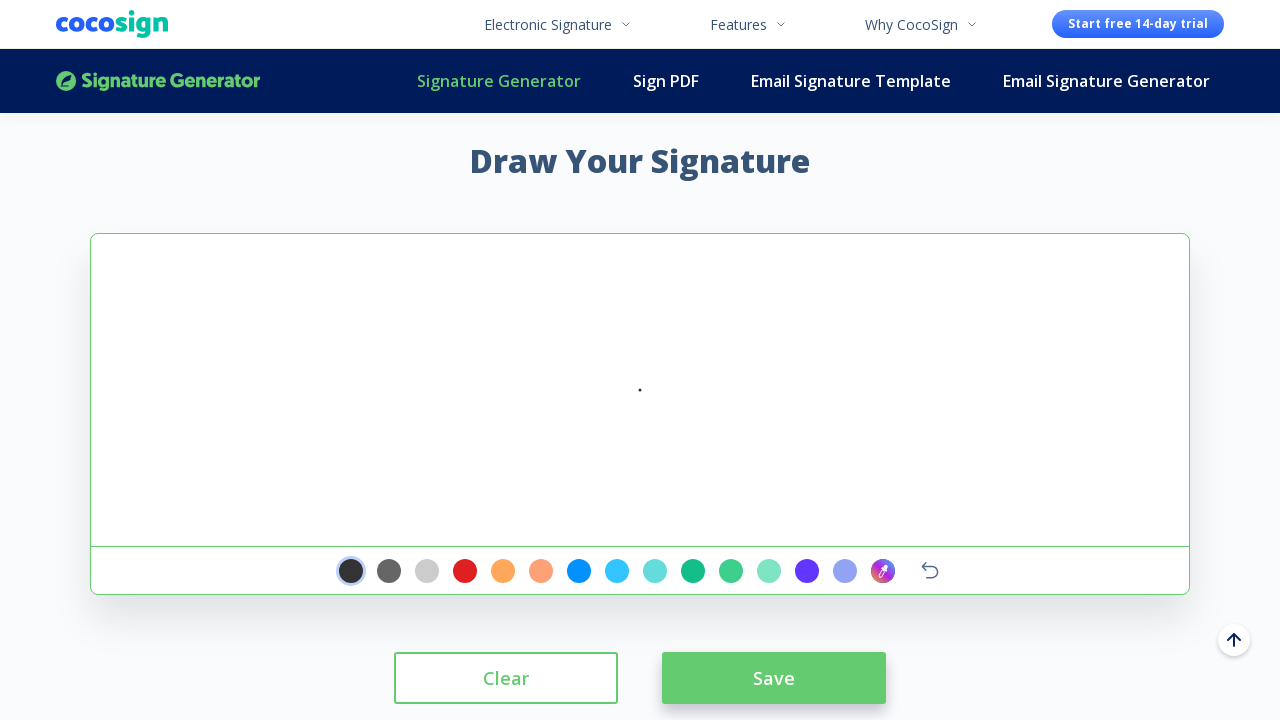

Moved mouse to first drawing point (30px right, 10px down) at (680, 300)
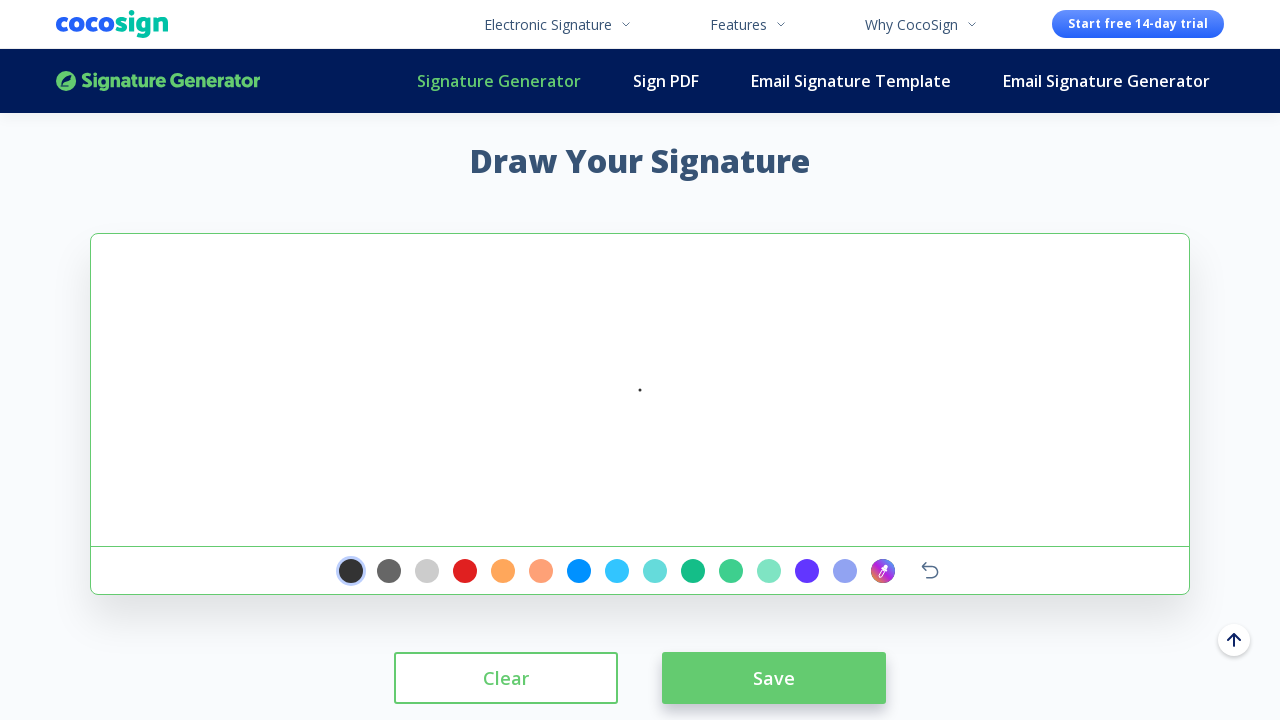

Moved mouse to second drawing point completing signature pattern at (695, 345)
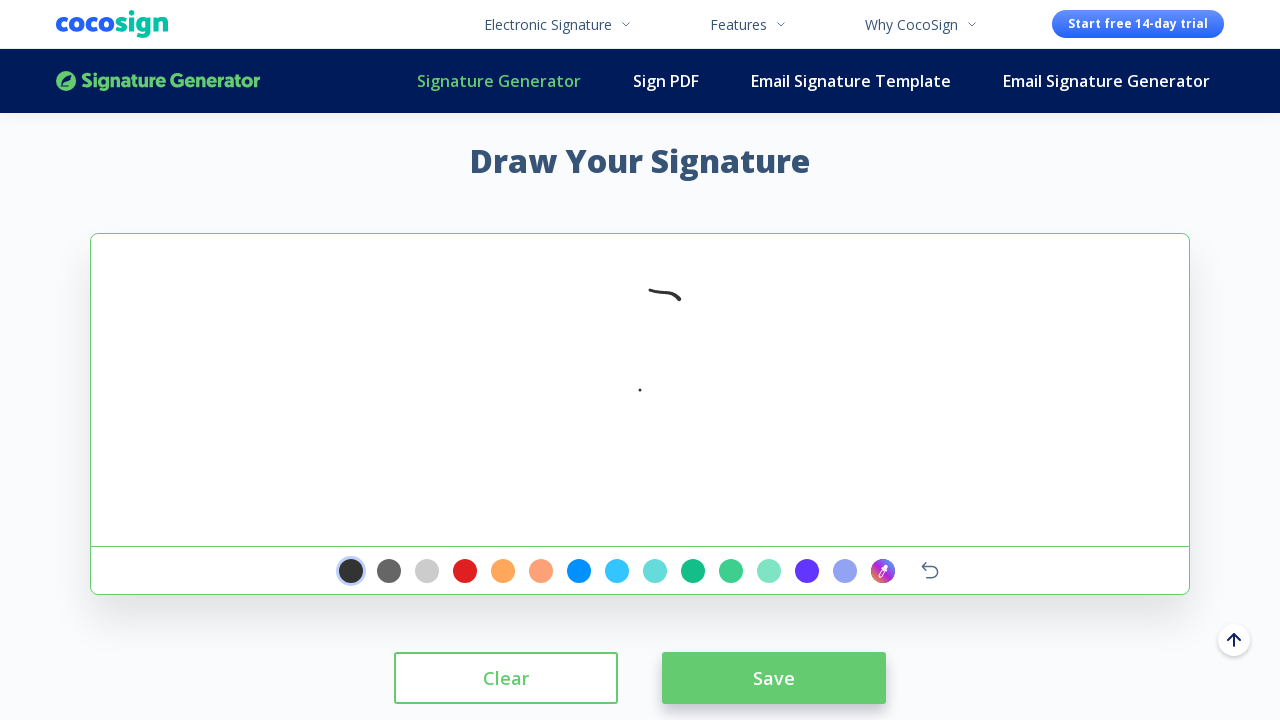

Released mouse button to finish drawing signature at (695, 345)
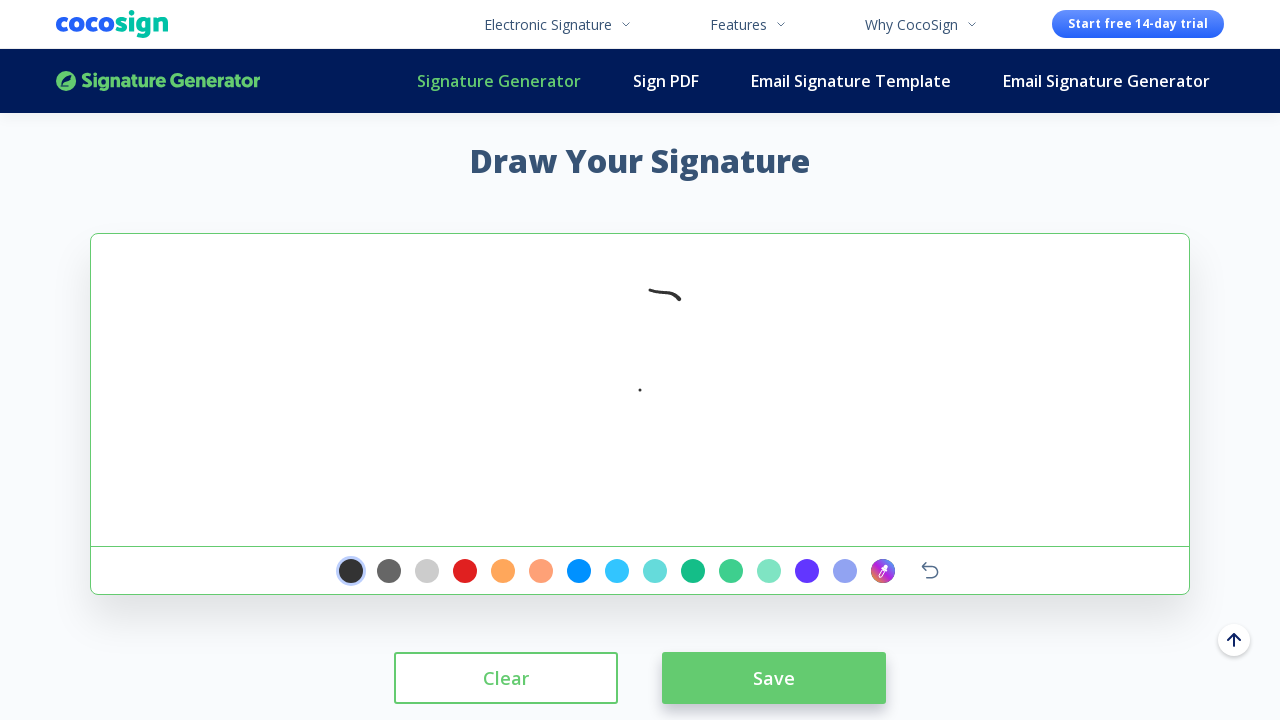

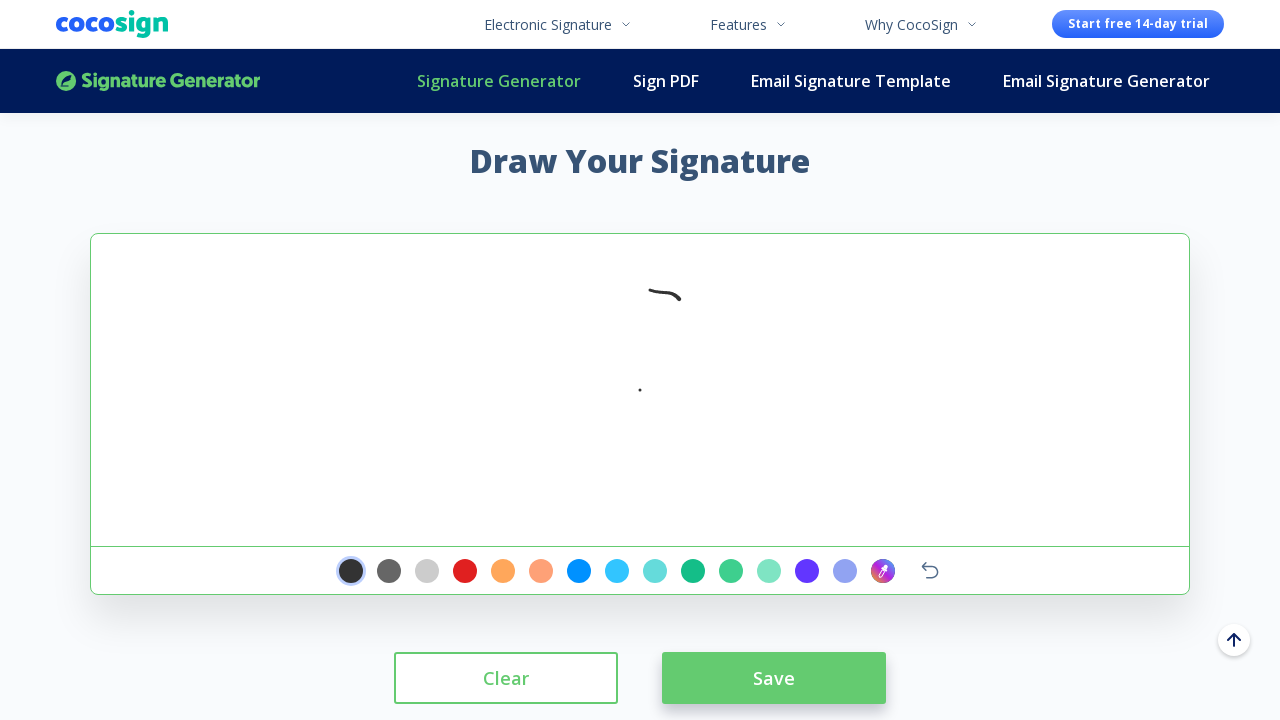